Navigates to a web form page and performs multiple dropdown selections using different selection methods (by index, by text, by value)

Starting URL: https://bonigarcia.dev/selenium-webdriver-java/index.html

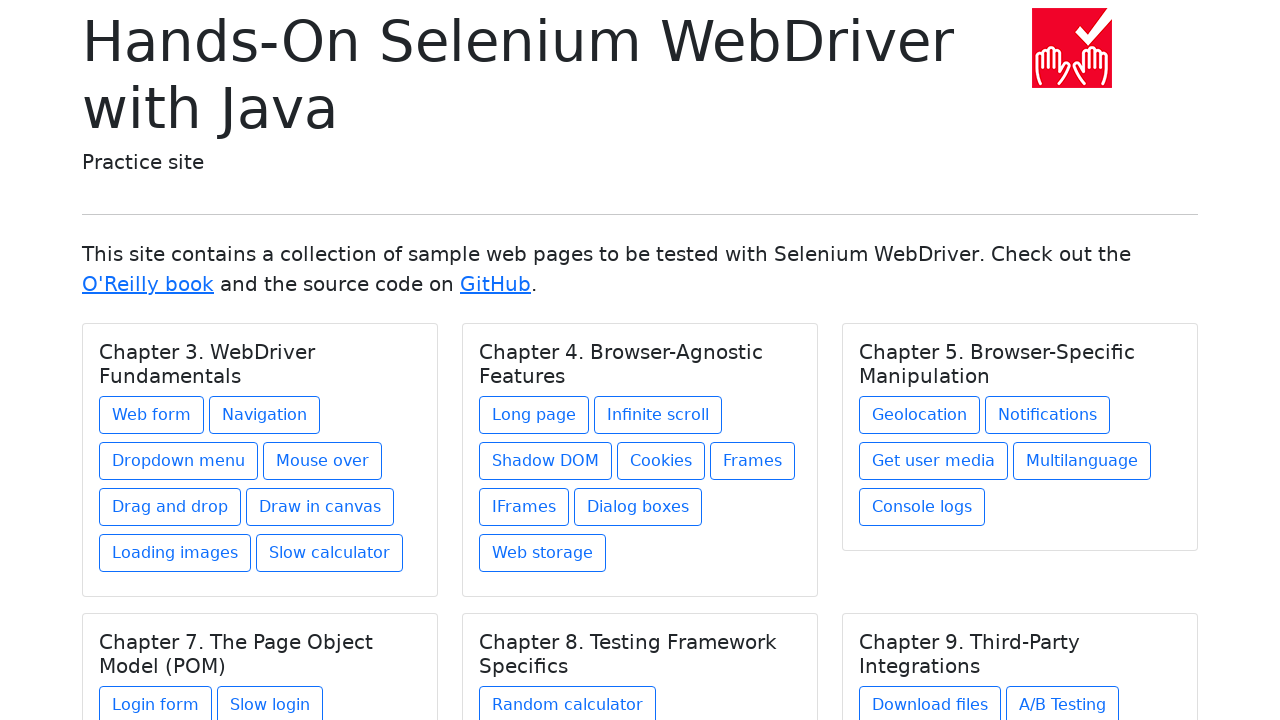

Clicked on 'Web form' link to navigate to the form page at (152, 415) on text=Web form
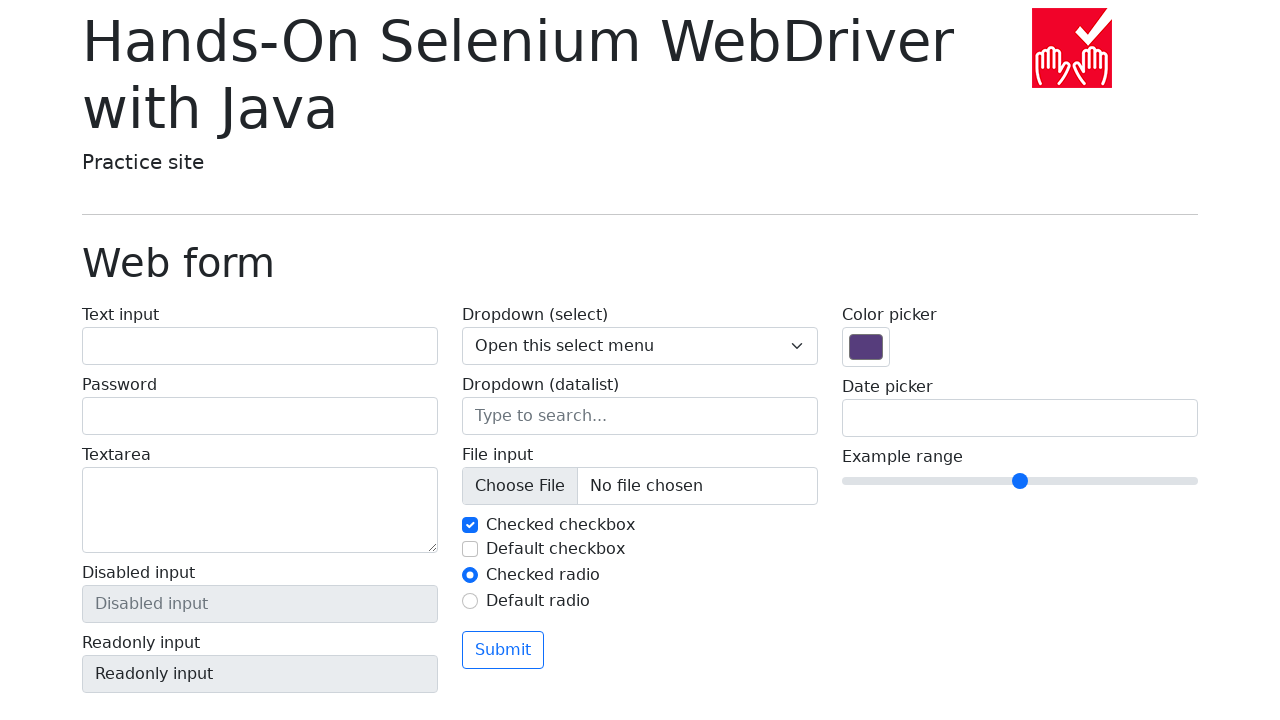

Selected dropdown option by index 1 (second option) on select[name='my-select']
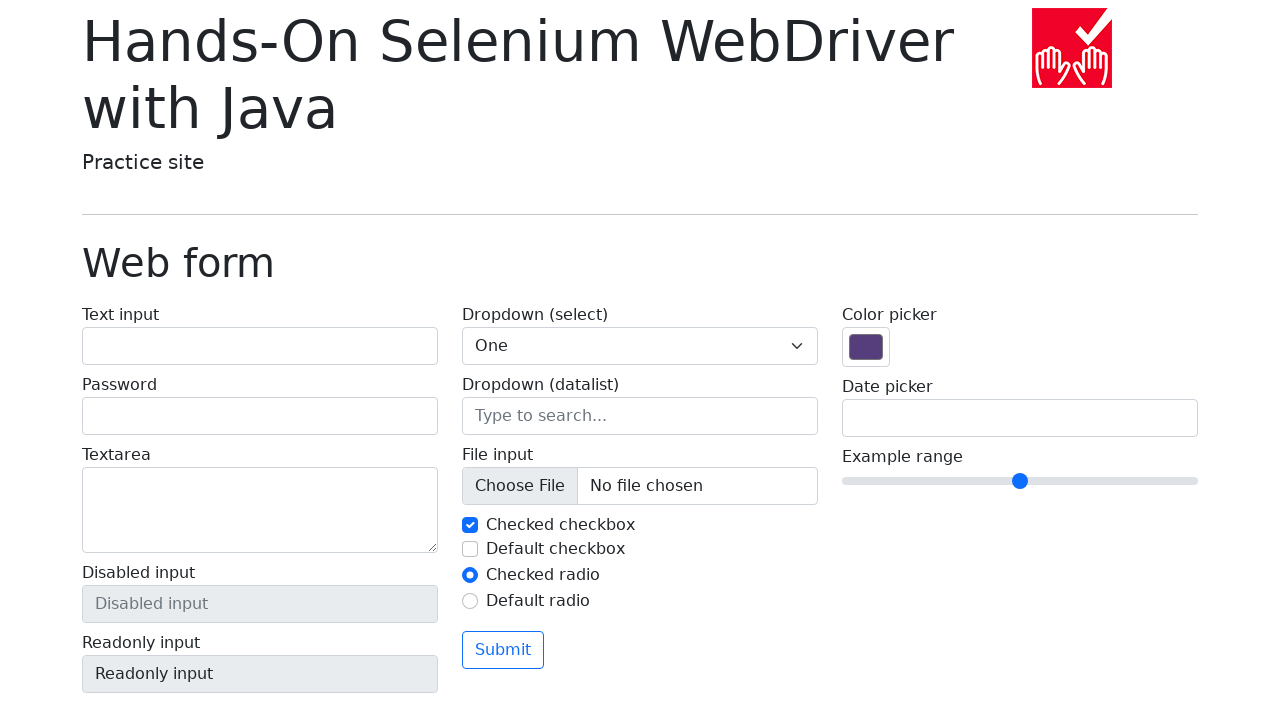

Selected dropdown option by visible text 'Three' on select[name='my-select']
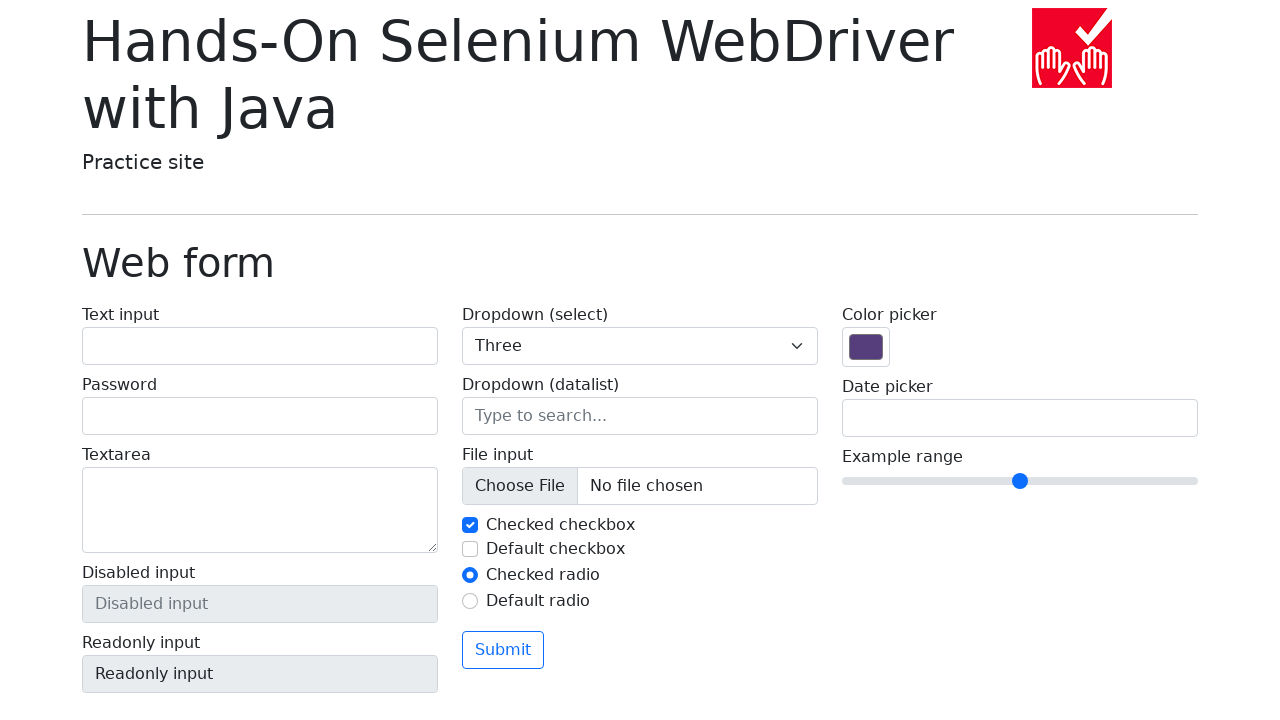

Selected dropdown option by value '2' on select[name='my-select']
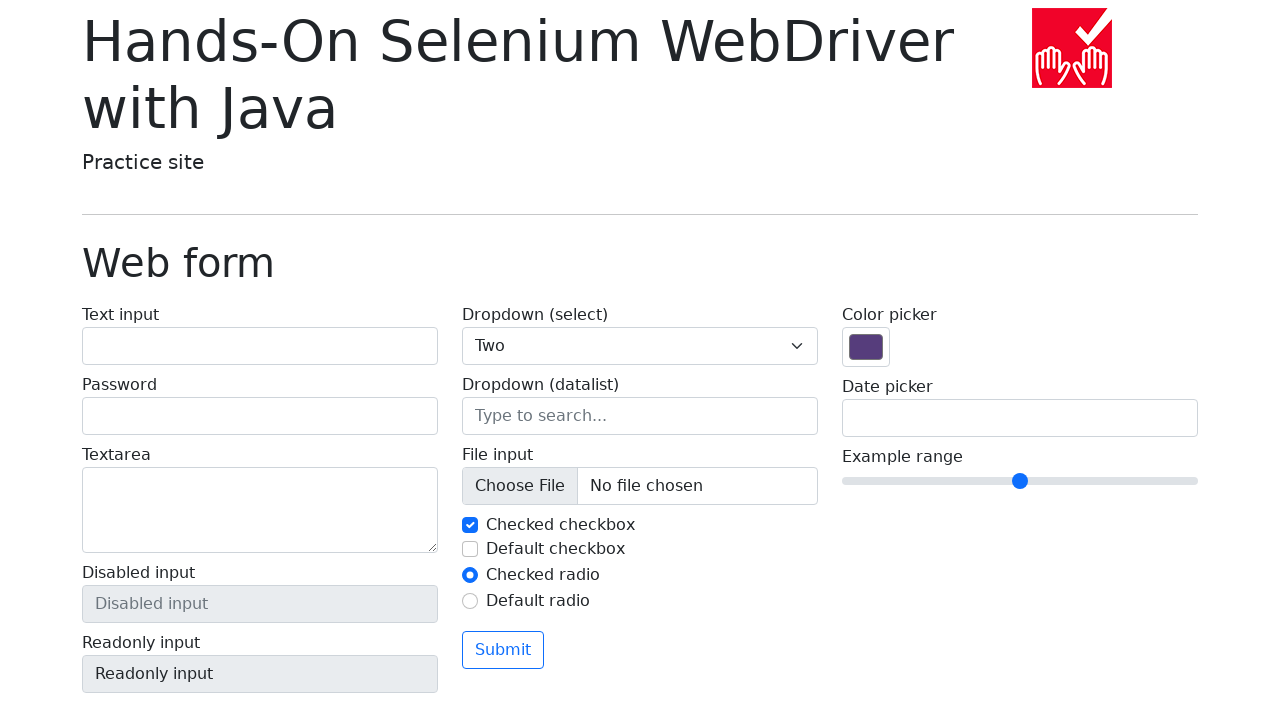

Waited 1 second to see the final selection
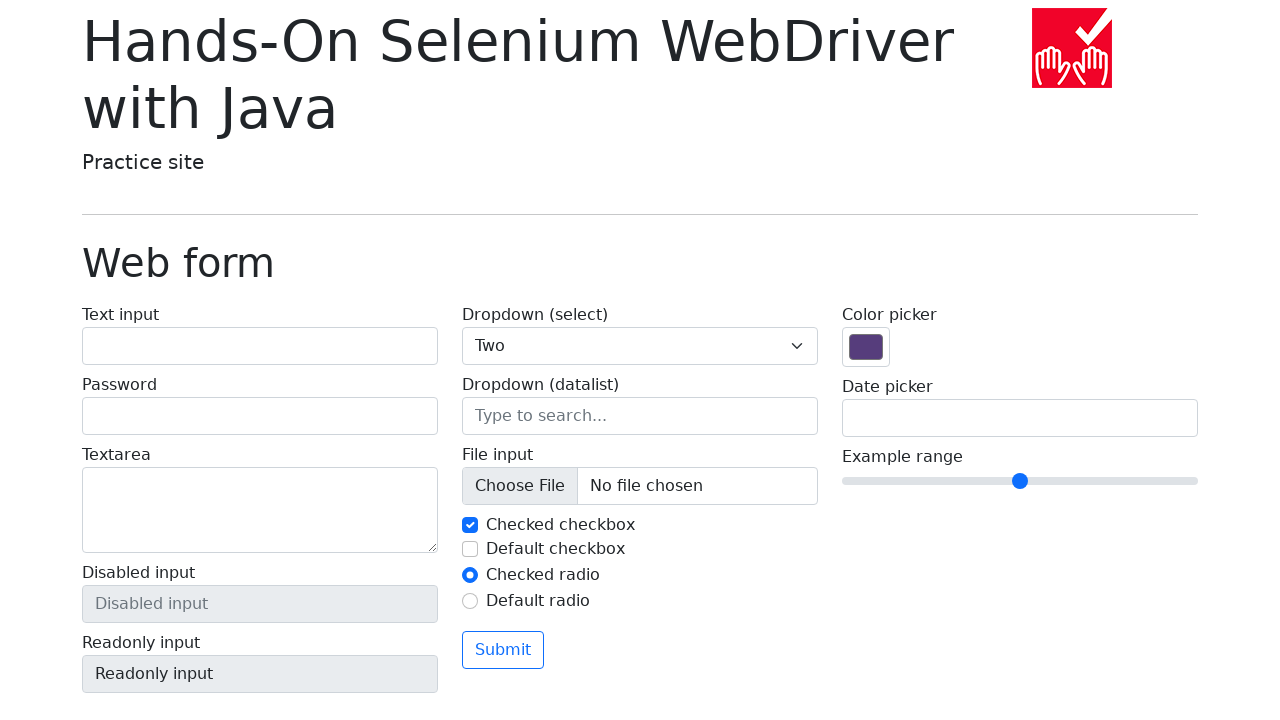

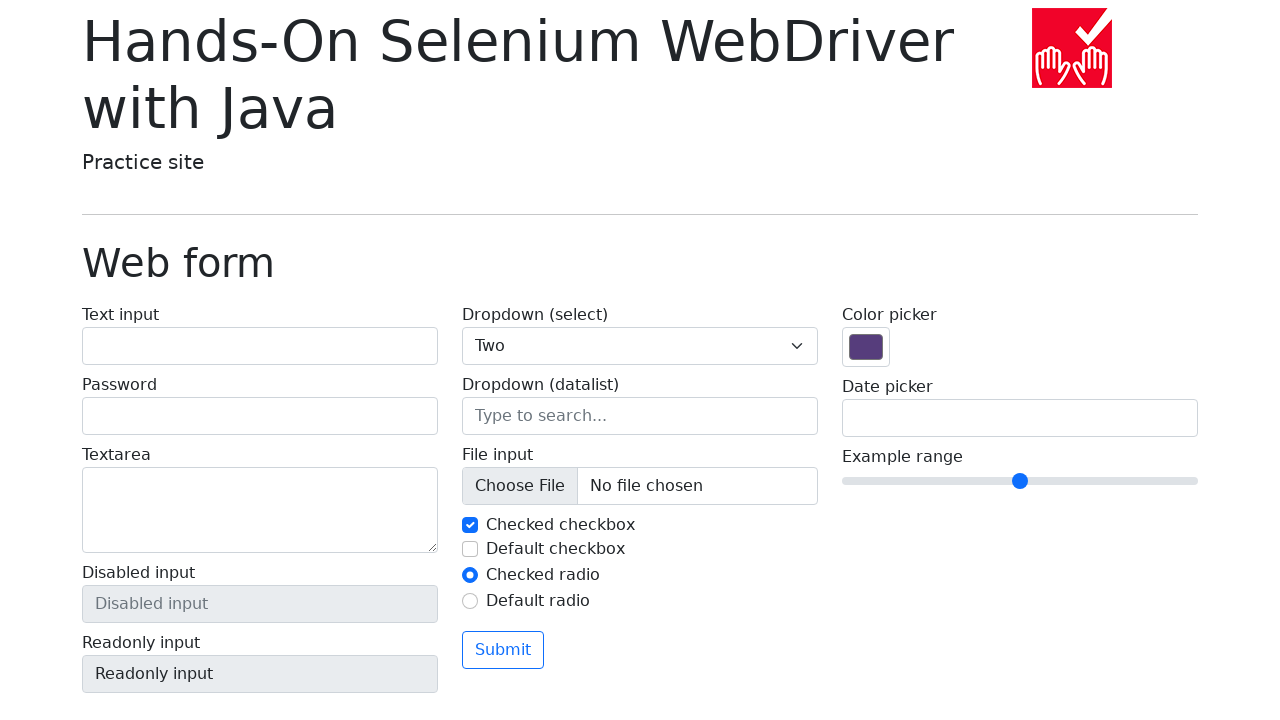